Tests enabling a disabled textbox by clicking the Enable button and verifying the textbox becomes enabled

Starting URL: https://the-internet.herokuapp.com/dynamic_controls

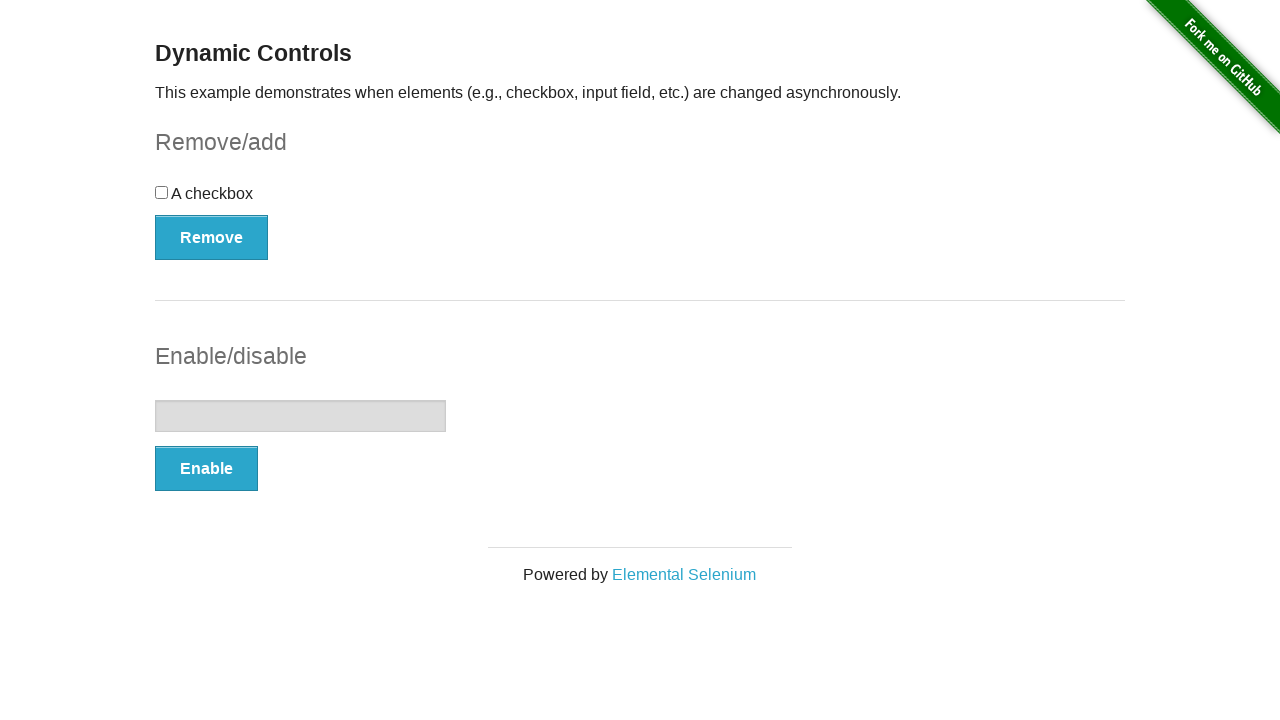

Located the textbox element
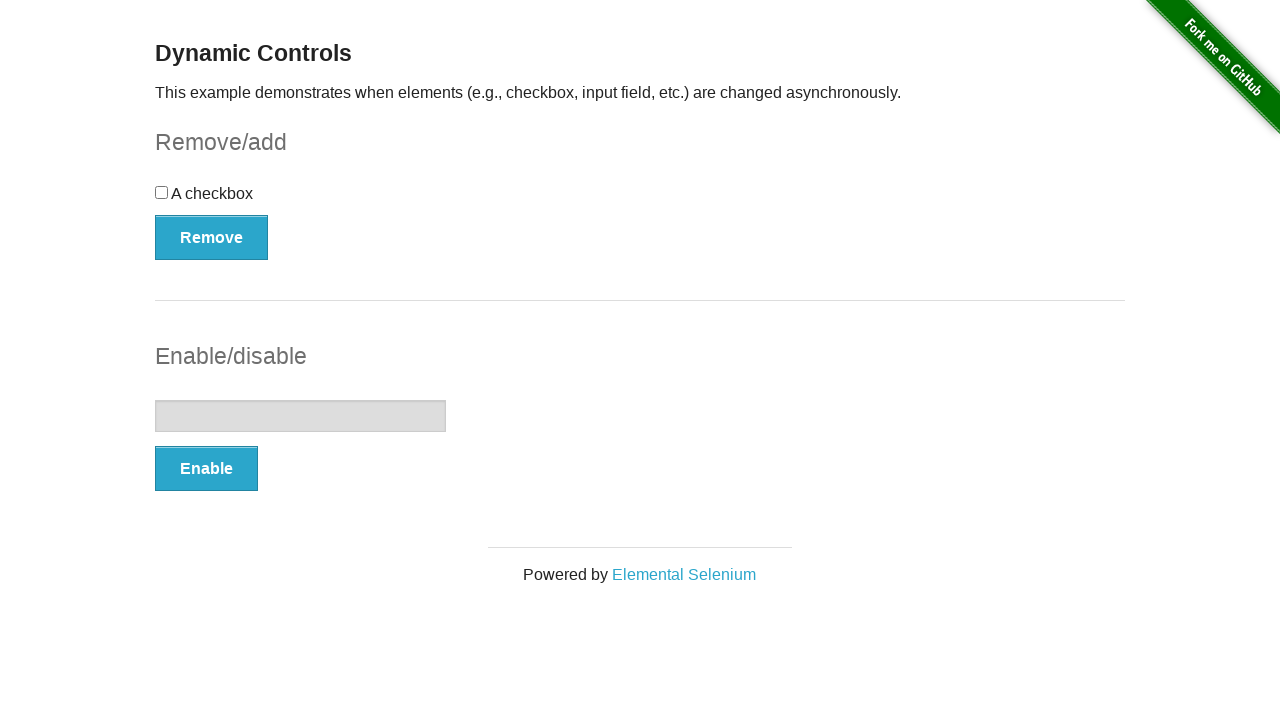

Verified textbox is initially disabled
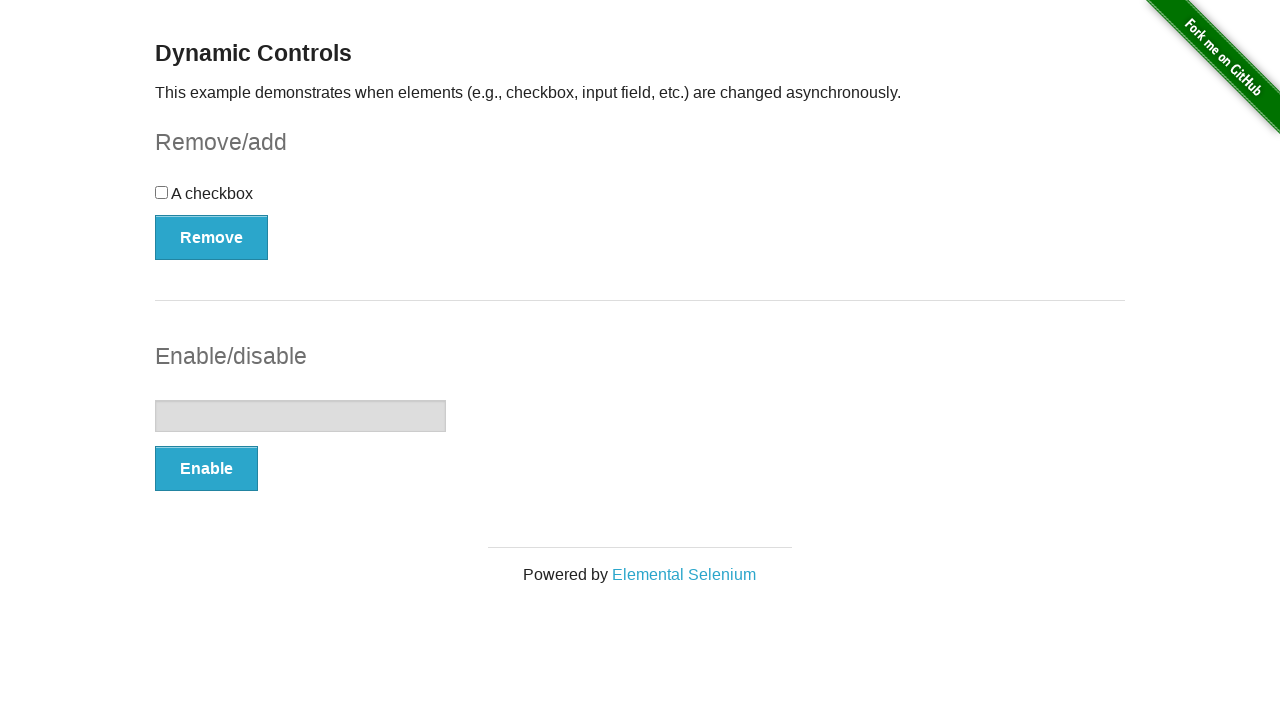

Clicked the Enable button at (206, 469) on xpath=//button[text()='Enable']
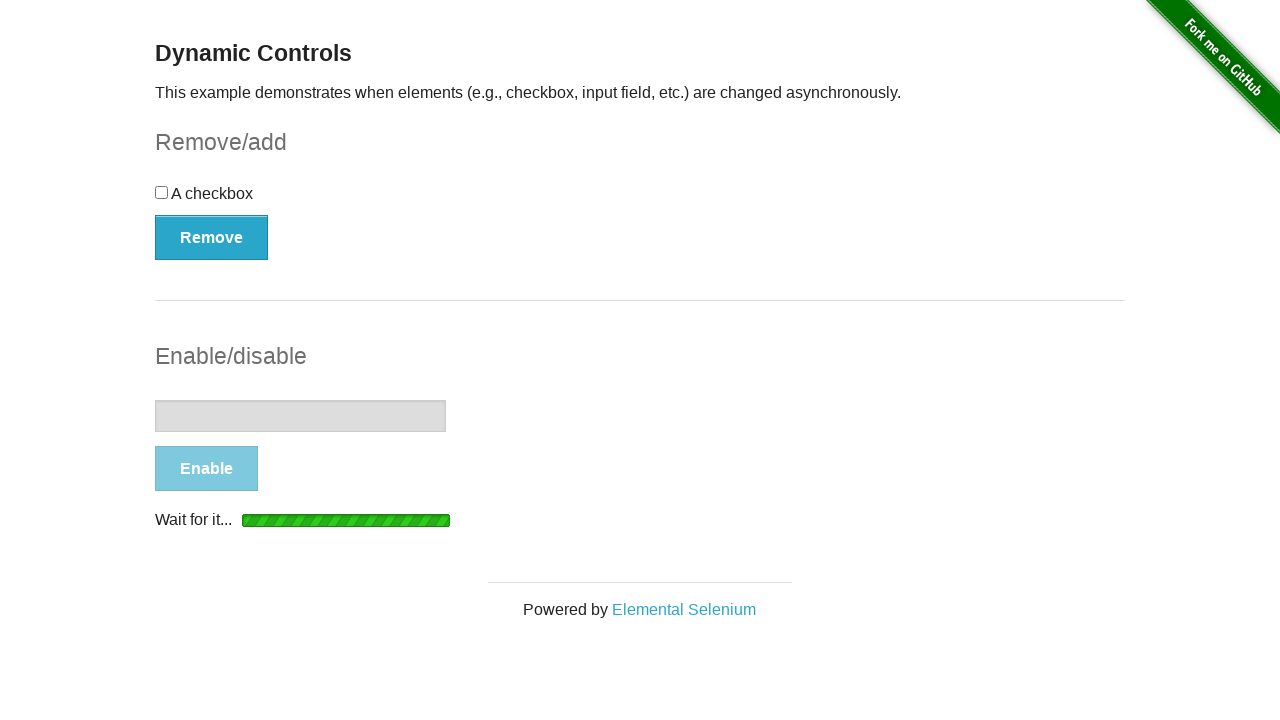

Success message appeared
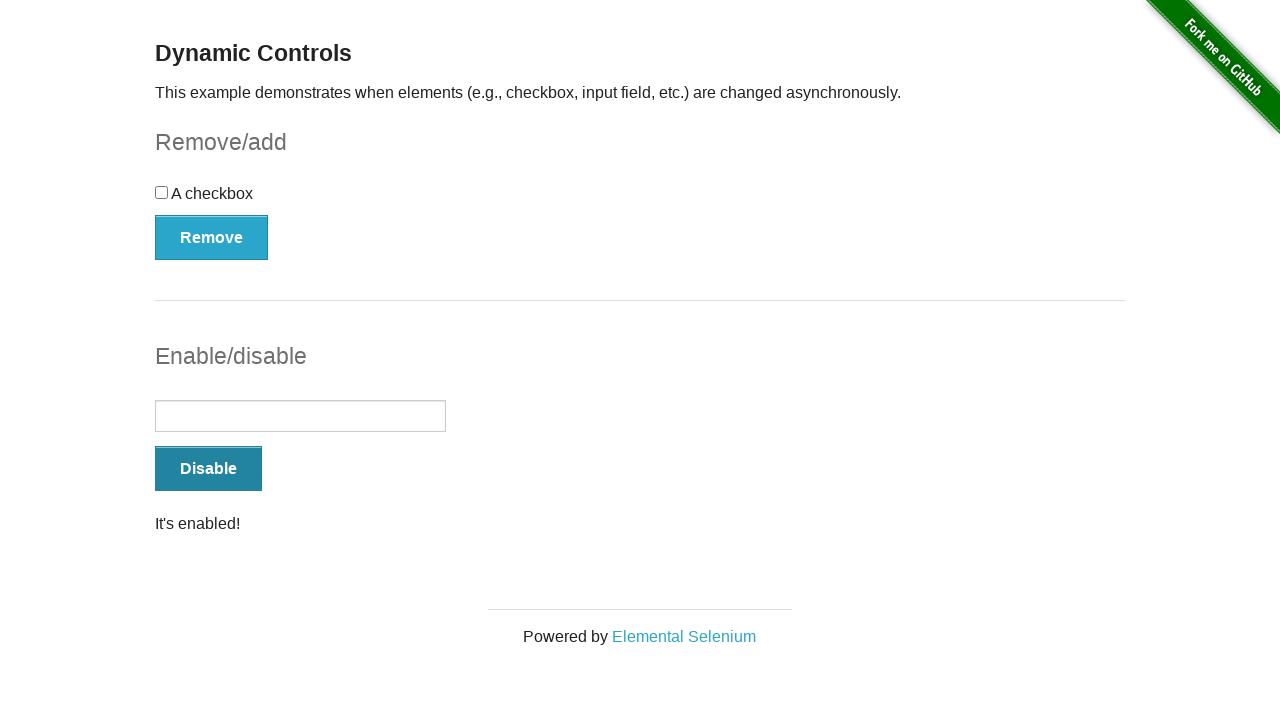

Located the success message element
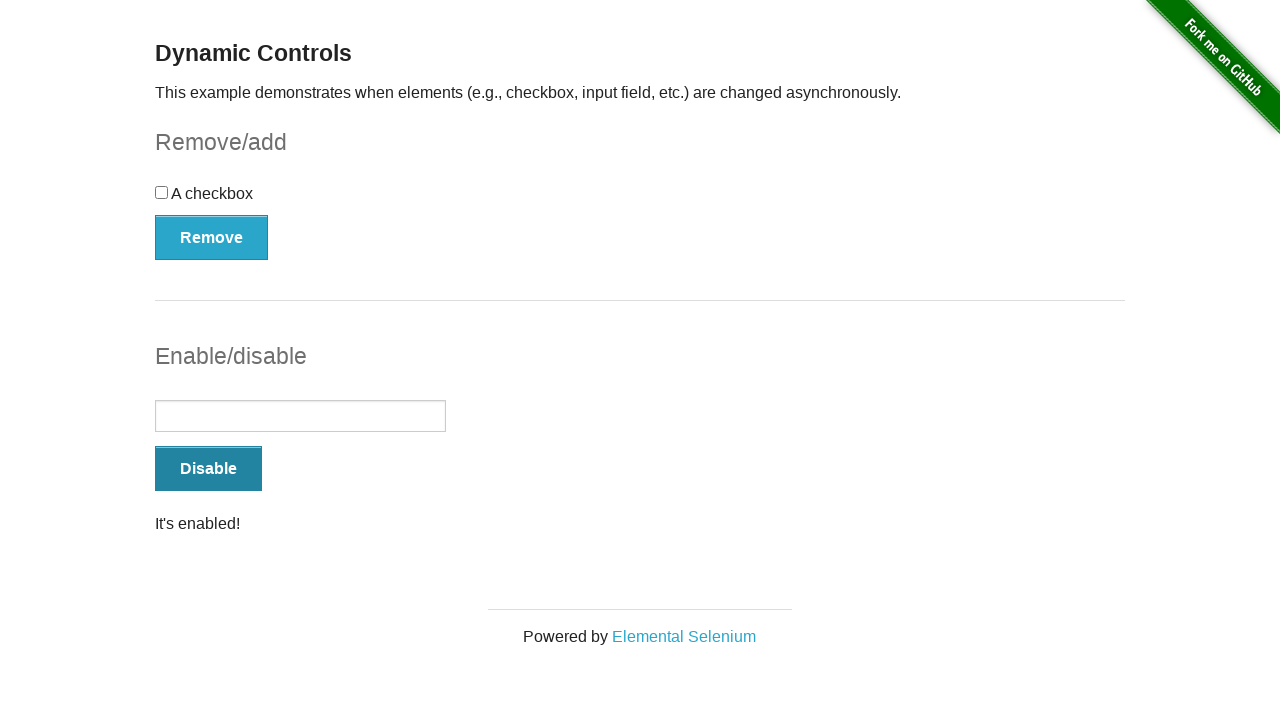

Verified success message is visible
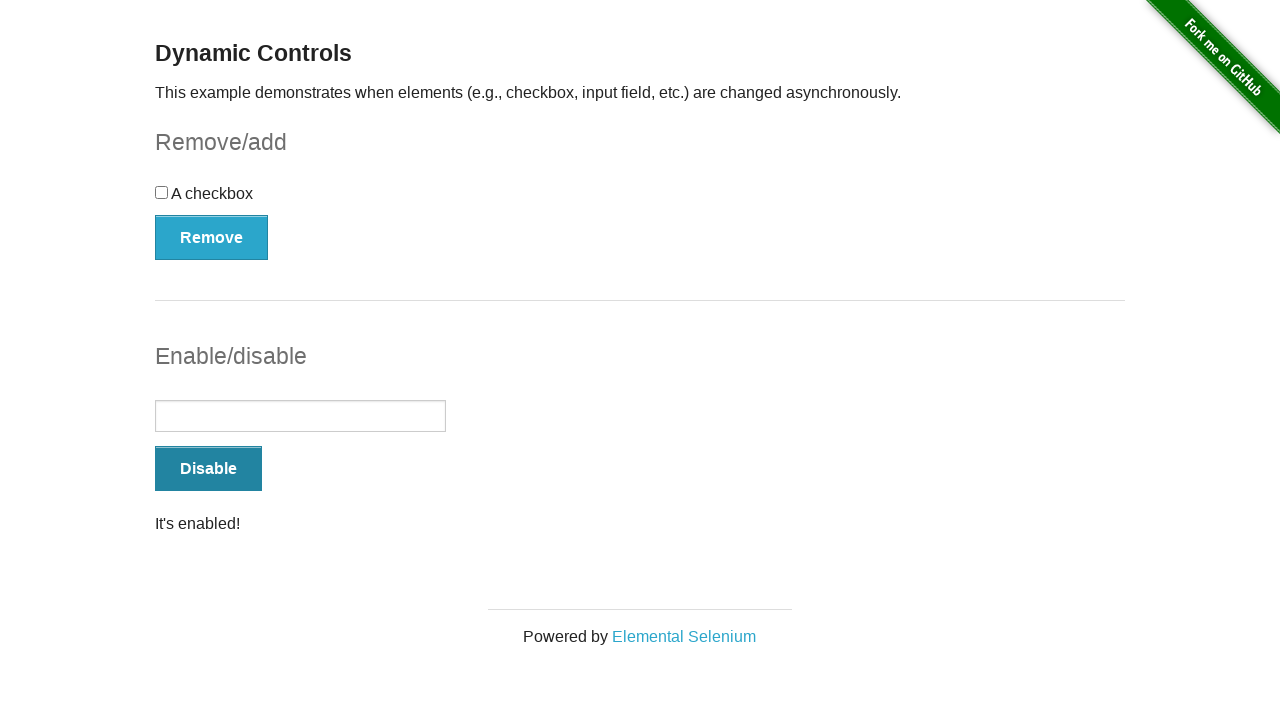

Verified textbox is now enabled
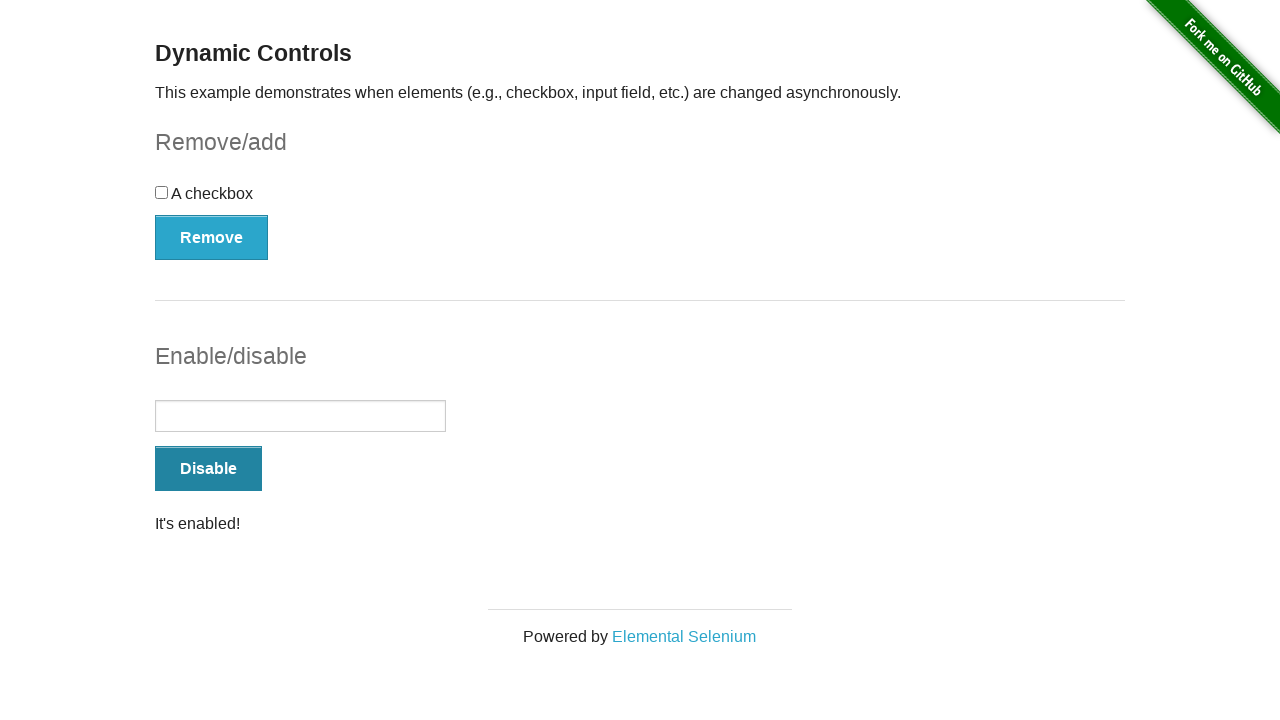

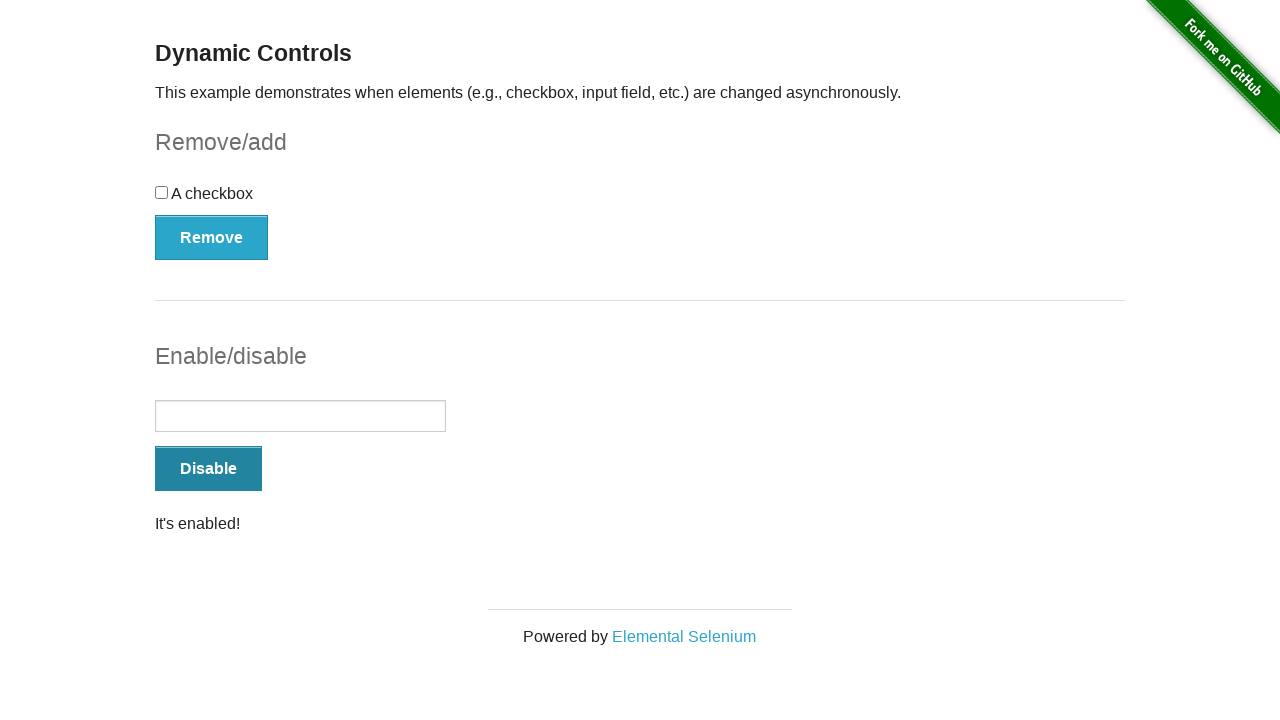